Navigates to OpenCart demo site and attempts to find elements by a non-existent tag name to demonstrate empty list behavior

Starting URL: https://naveenautomationlabs.com/opencart/

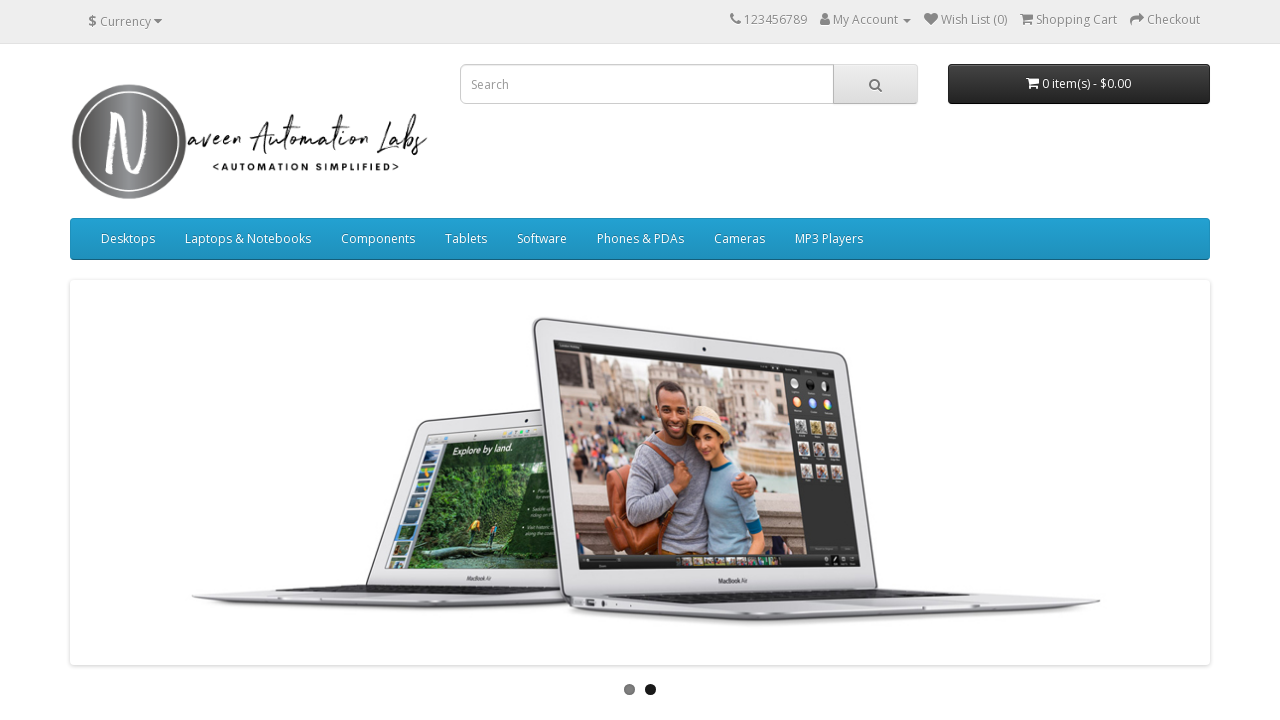

Navigated to OpenCart demo site
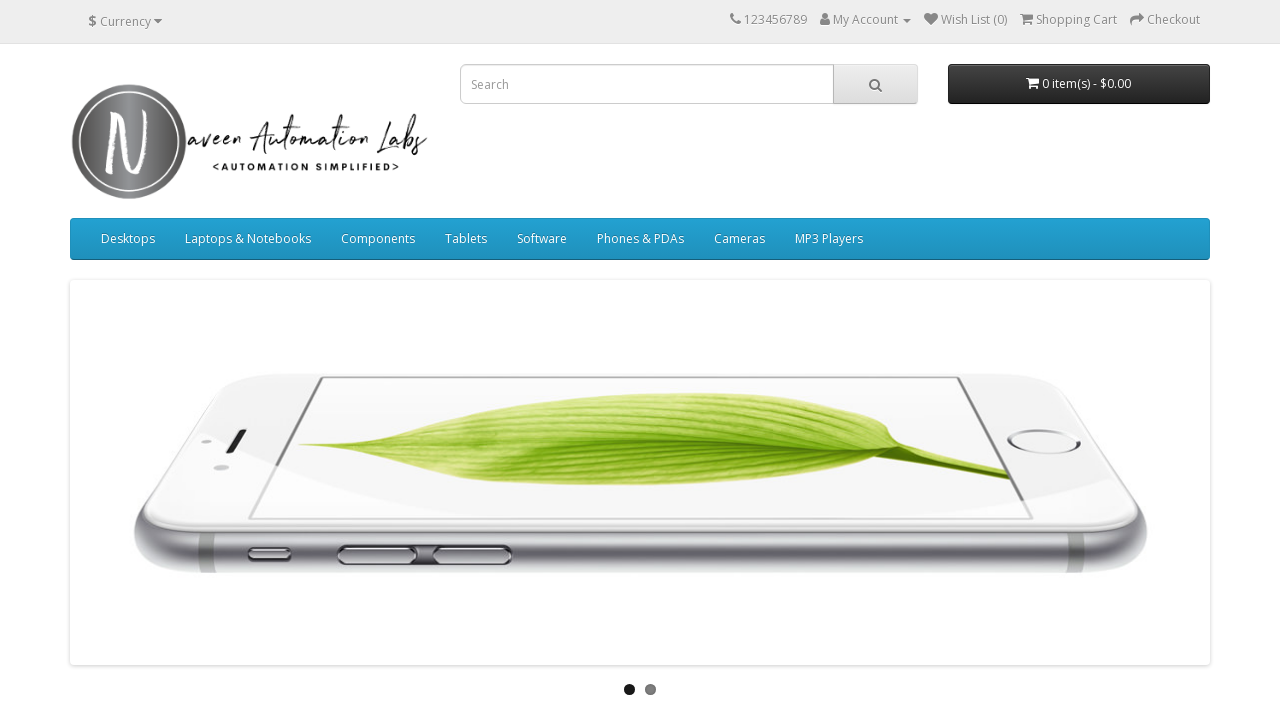

Queried page for non-existent 'victor' tag elements
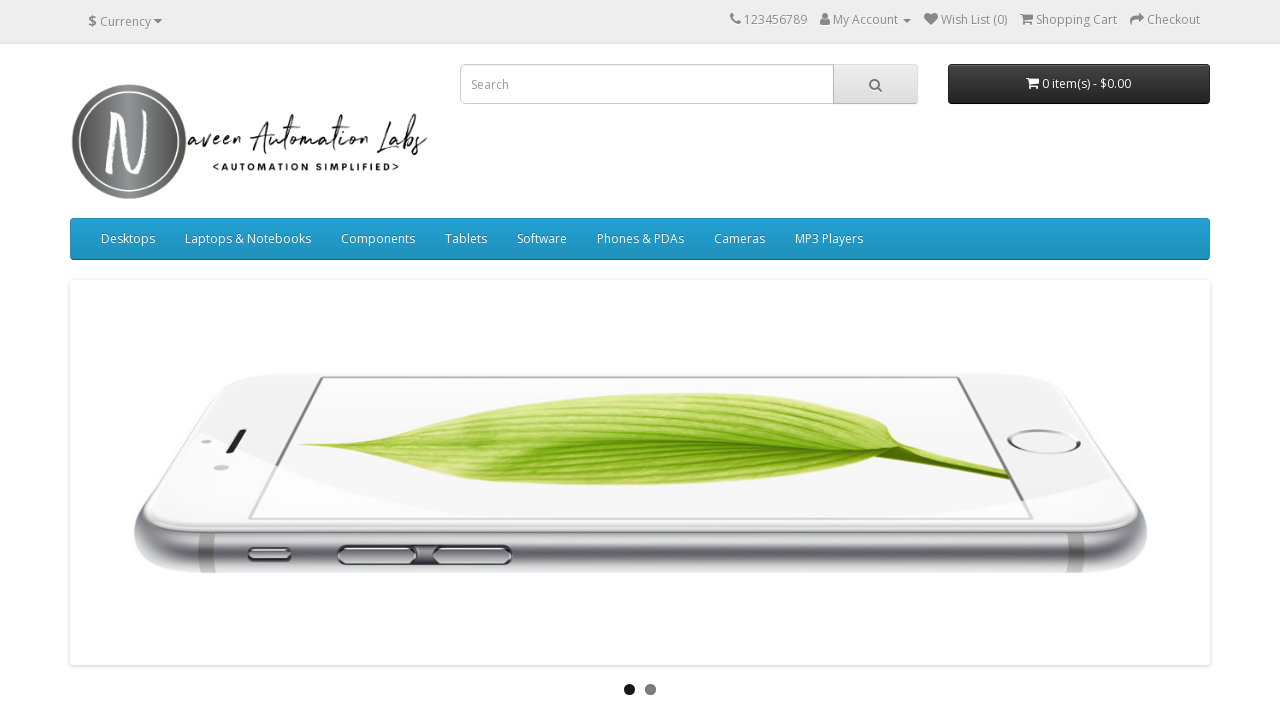

Verified empty list behavior: found 0 elements
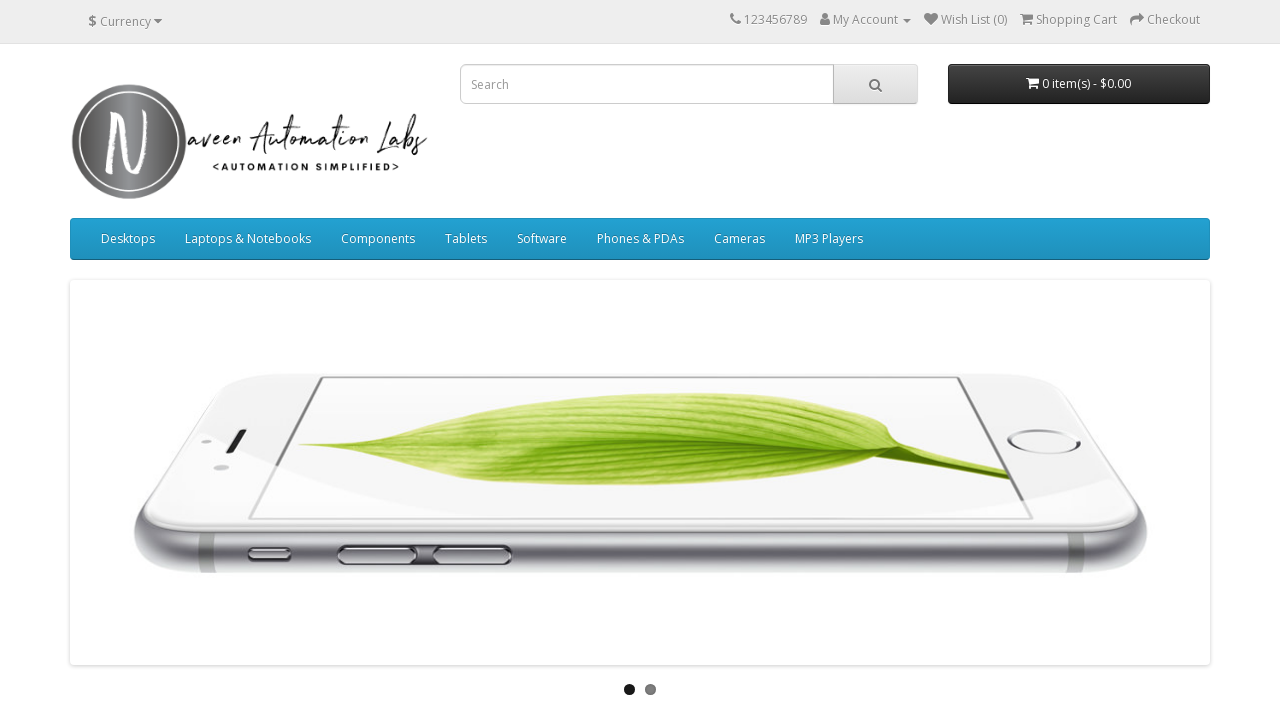

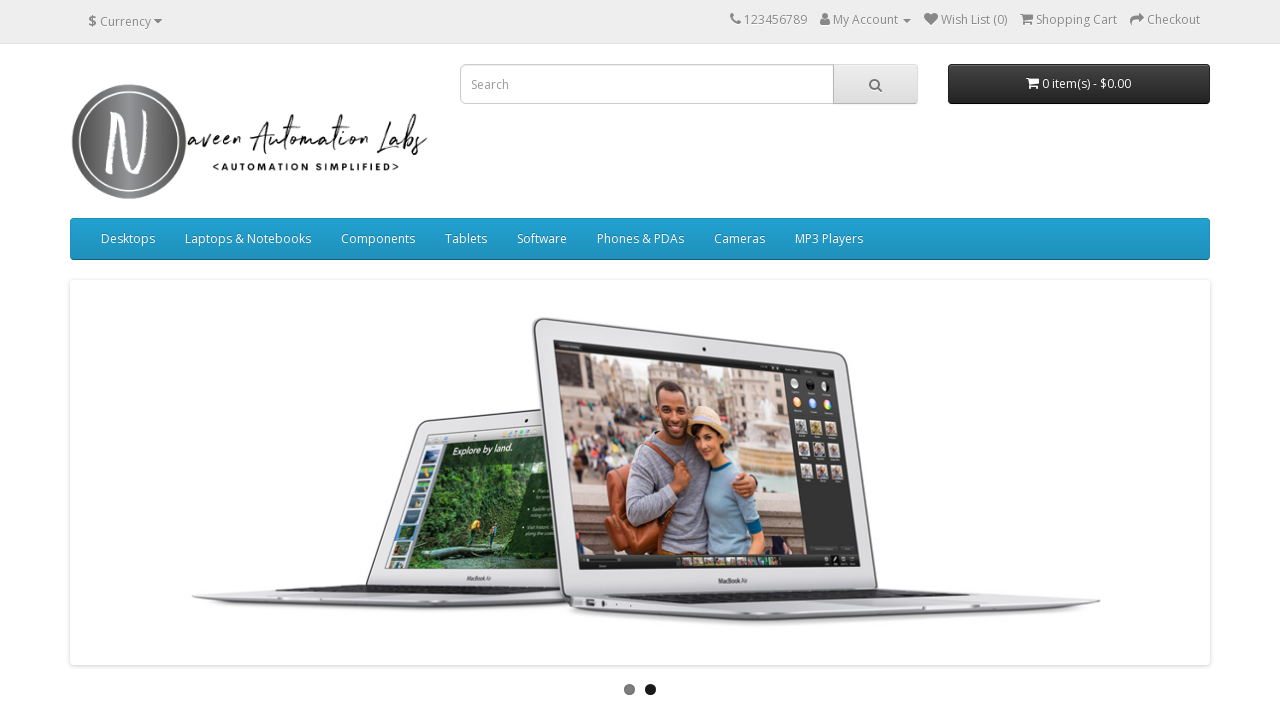